Tests timeout behavior by triggering an AJAX request and clicking on the success button after it loads.

Starting URL: http://uitestingplayground.com/ajax

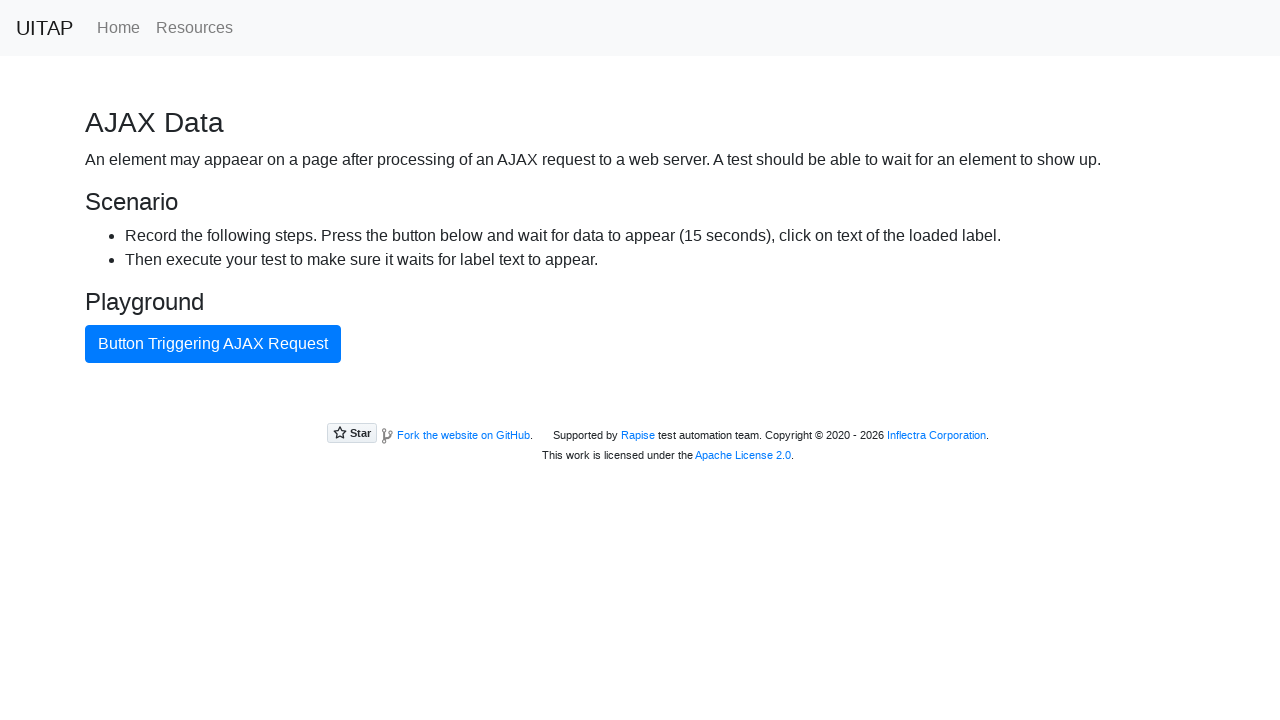

Clicked button to trigger AJAX request at (213, 344) on internal:text="Button Triggering AJAX Request"i
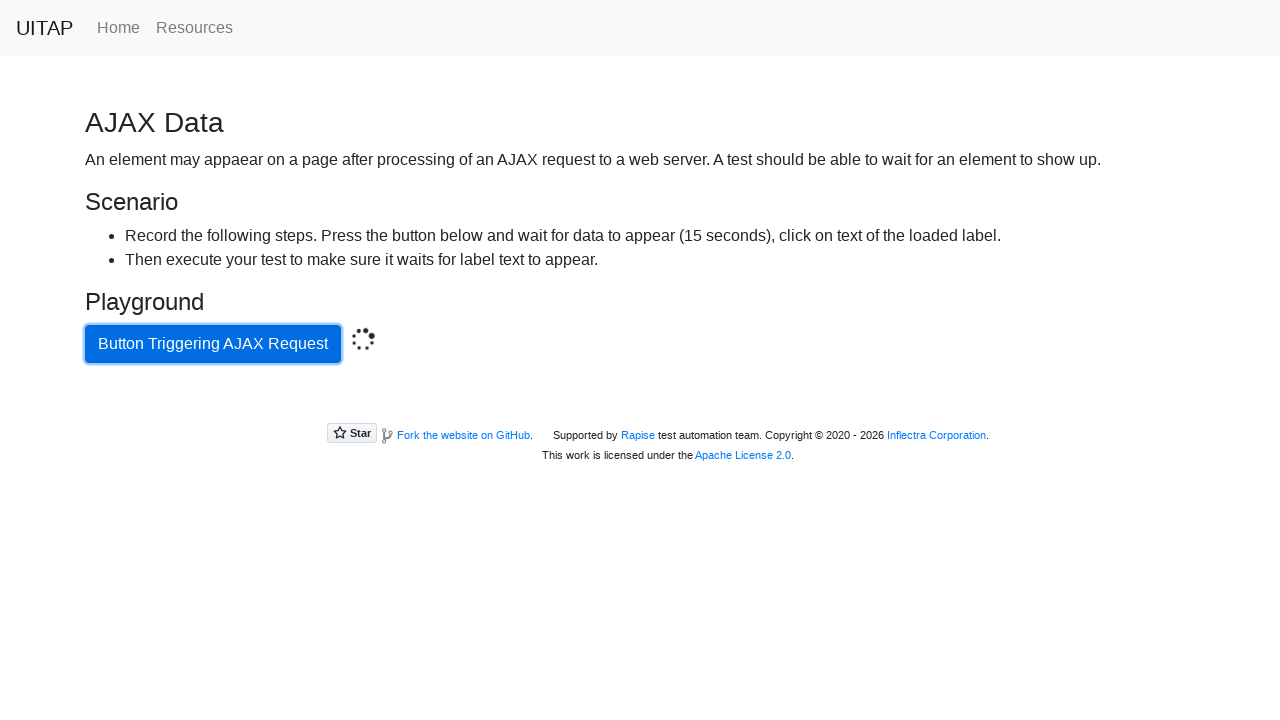

Clicked success button after AJAX request completed at (640, 405) on .bg-success
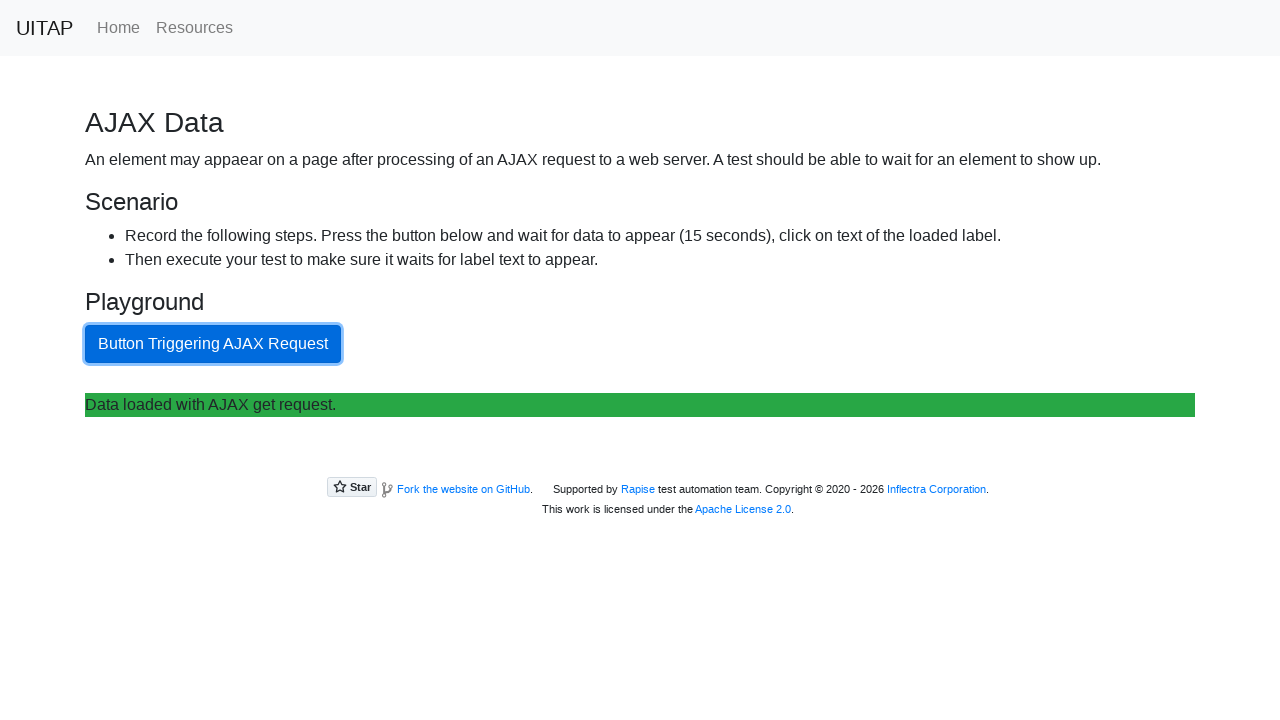

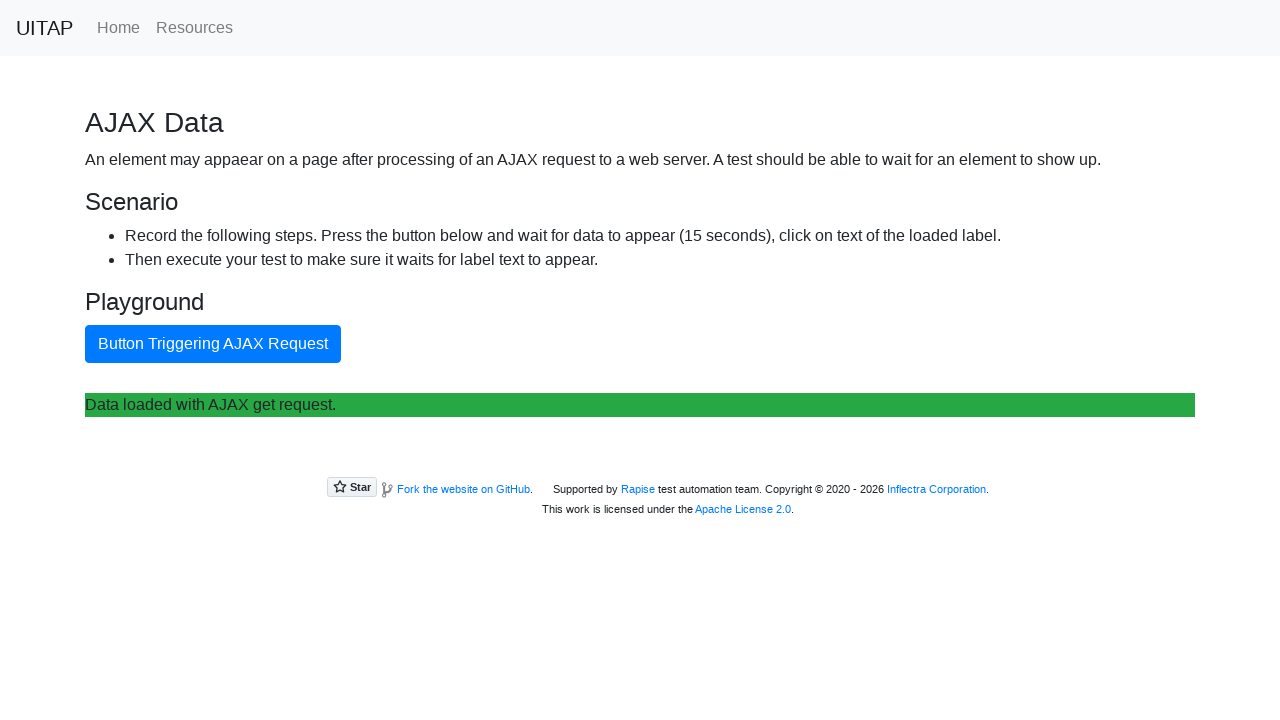